Navigates to a page with broken links and clicks on a broken link to verify it leads to an error page

Starting URL: https://demoqa.com/broken

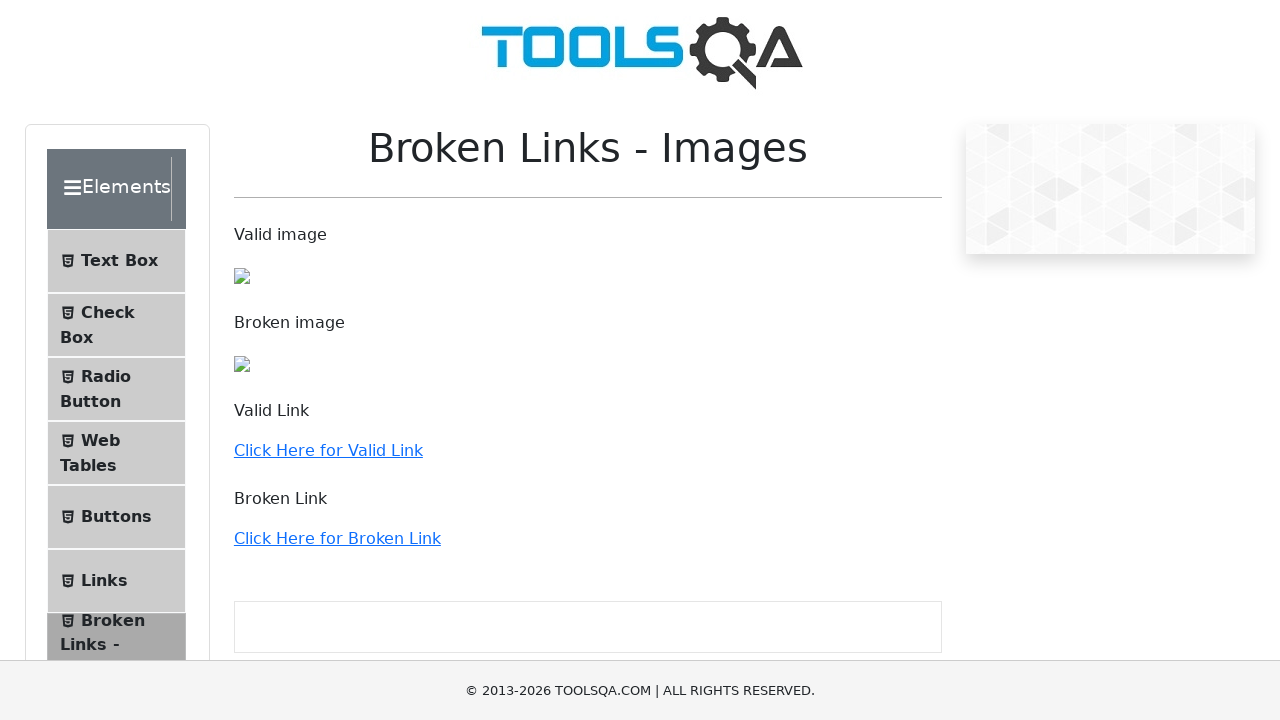

Clicked on the broken link at (337, 538) on text=Click Here for Broken Link
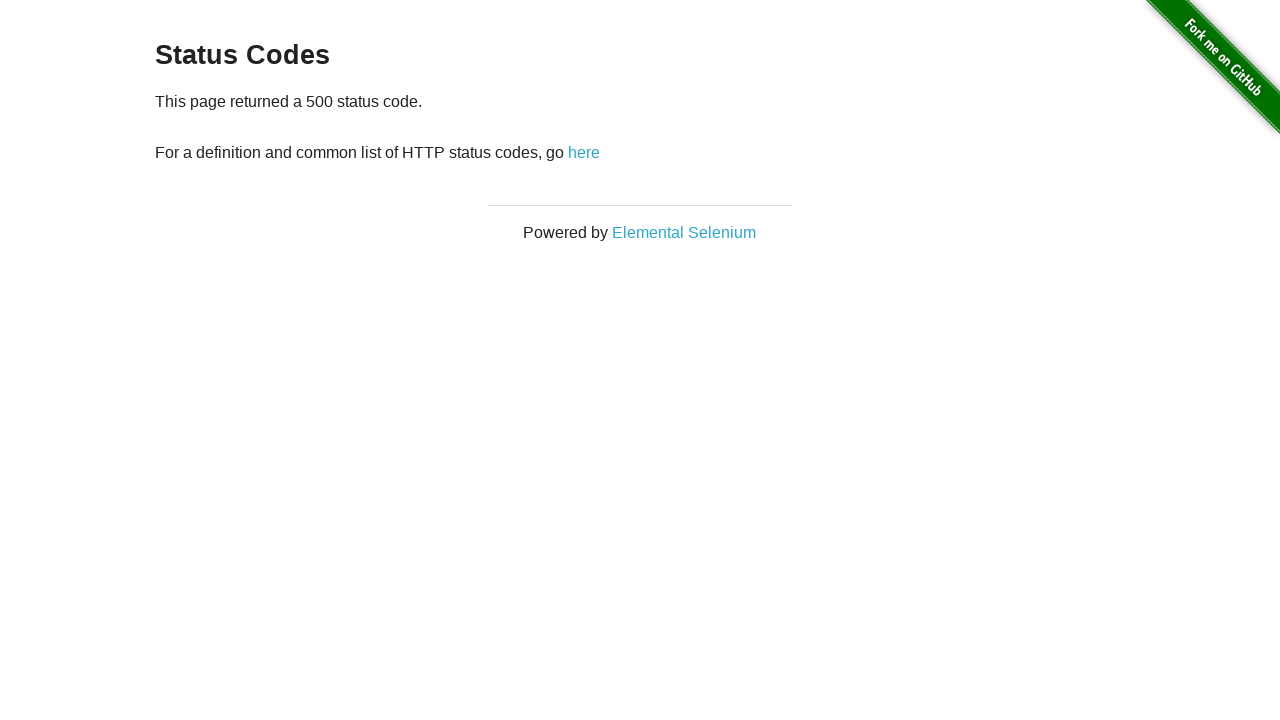

Waited for page to fully load after clicking broken link
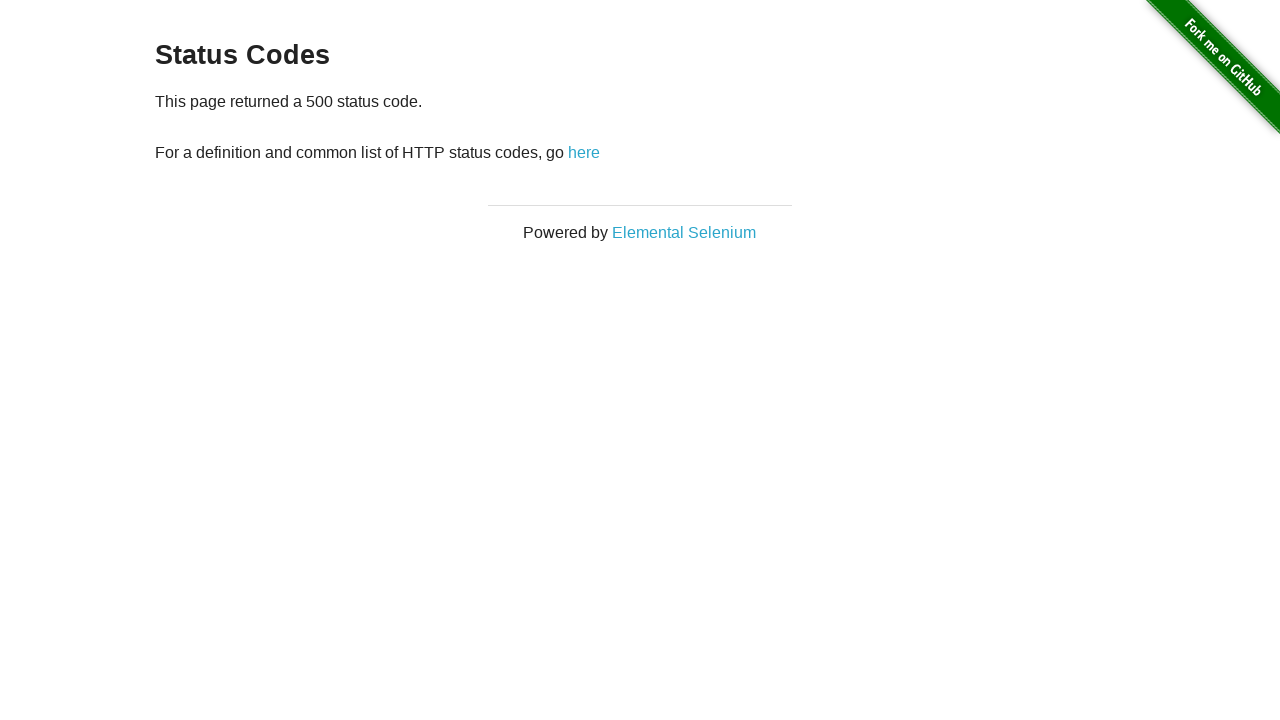

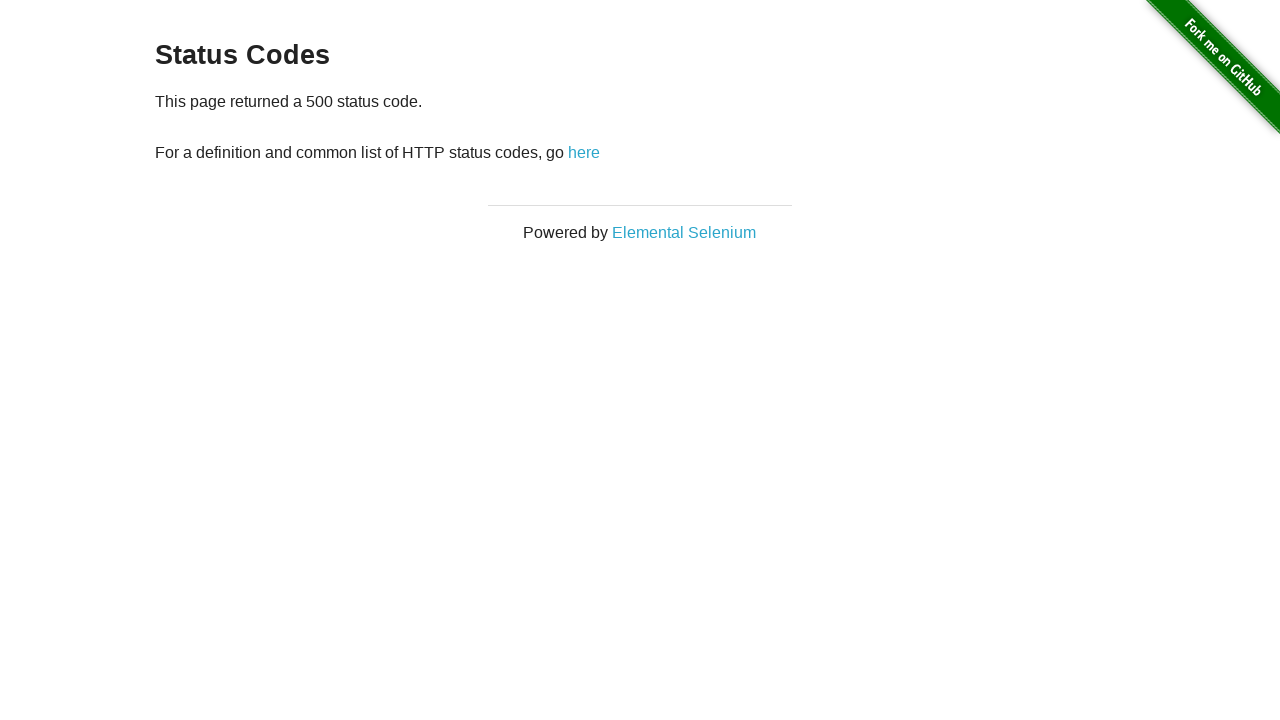